Tests the app store download links by clicking Apple Store, Google Play, and Apple Store CN buttons, verifying each opens the correct app store page in a new window.

Starting URL: https://www.shaberi.com/tw

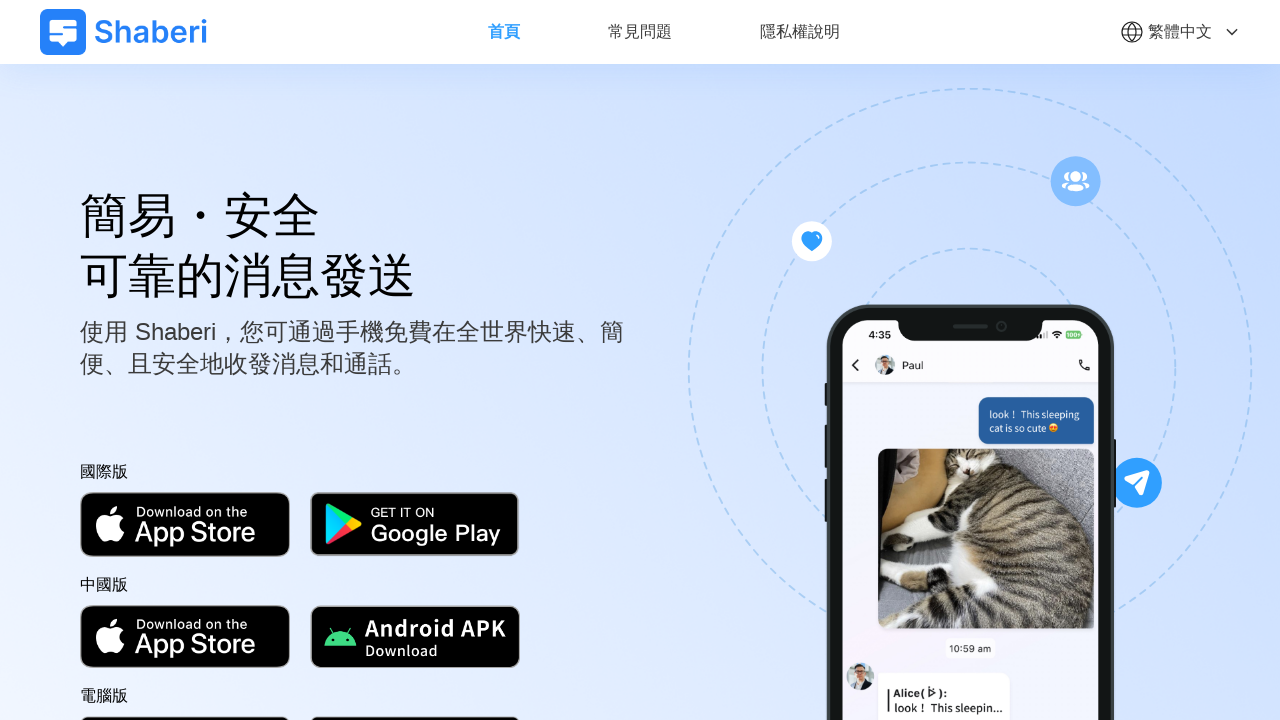

Clicked Apple Store button at (185, 524) on xpath=//*[@id="__layout"]/div/main/section[1]/div/div[1]/div/div[1]/div/a[1]
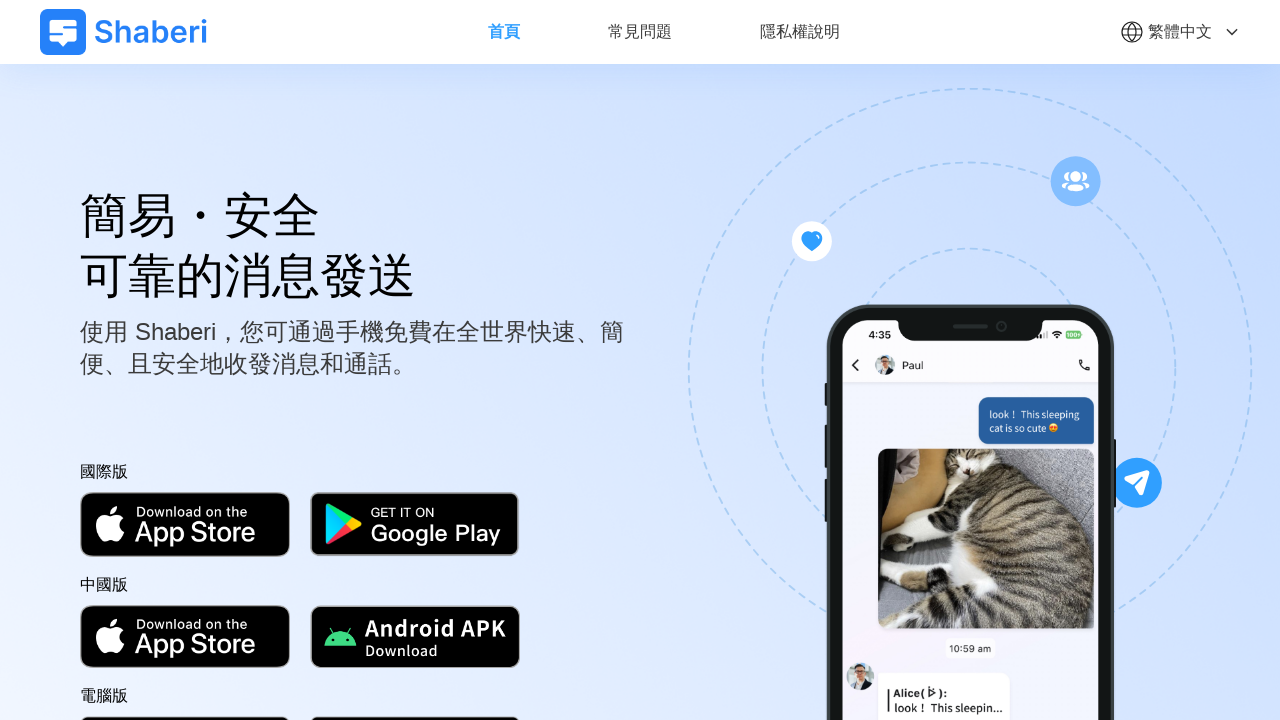

New window opened for Apple Store
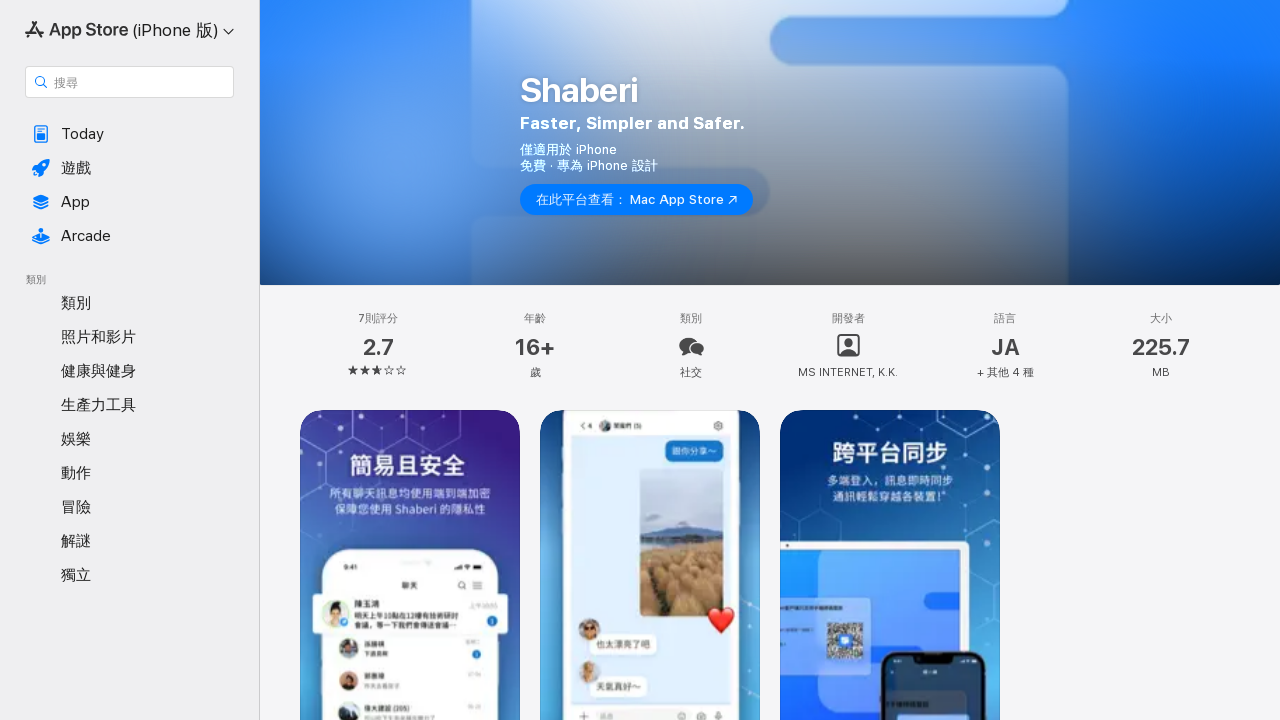

Apple Store page loaded
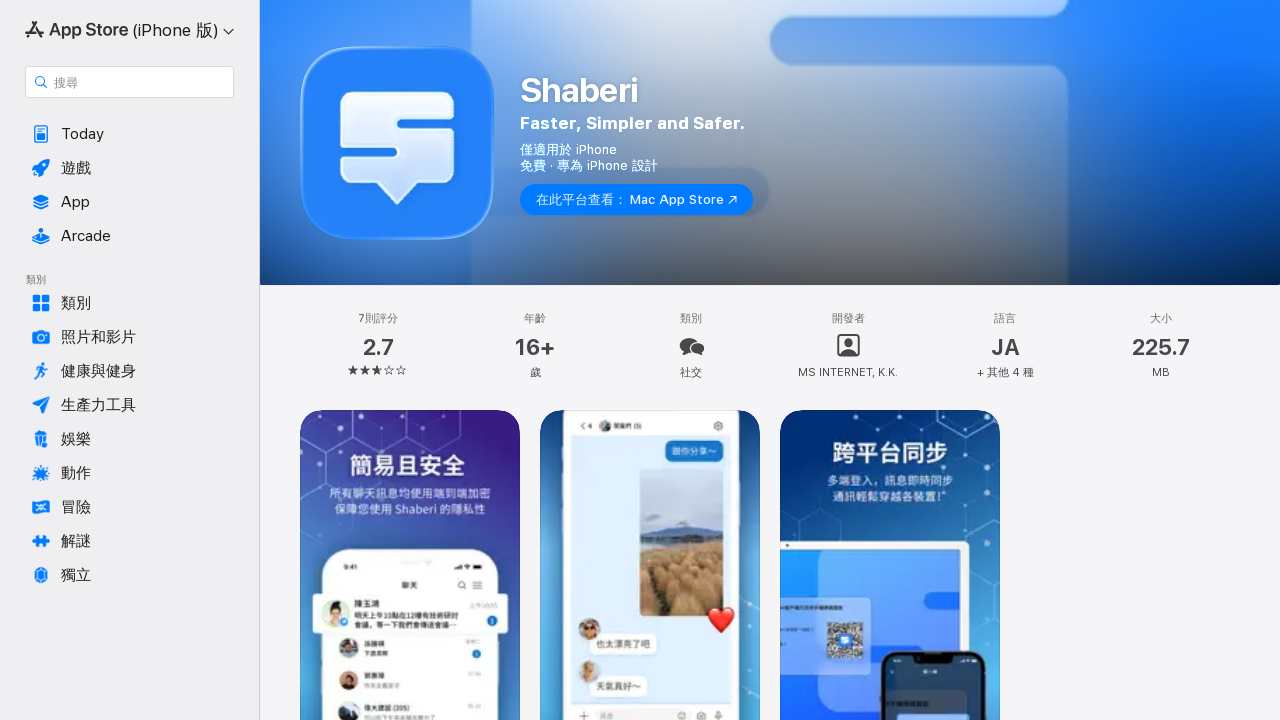

Navigated to apps.apple.com URL
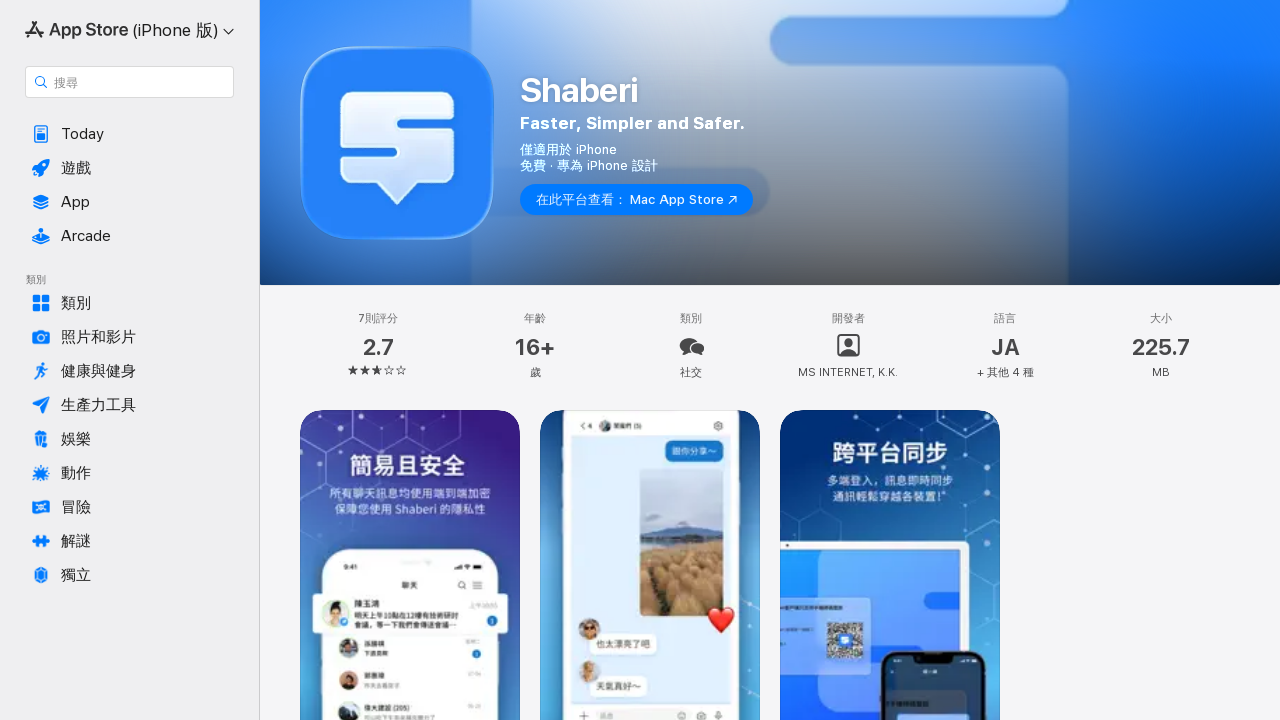

Verified URL contains apps.apple.com
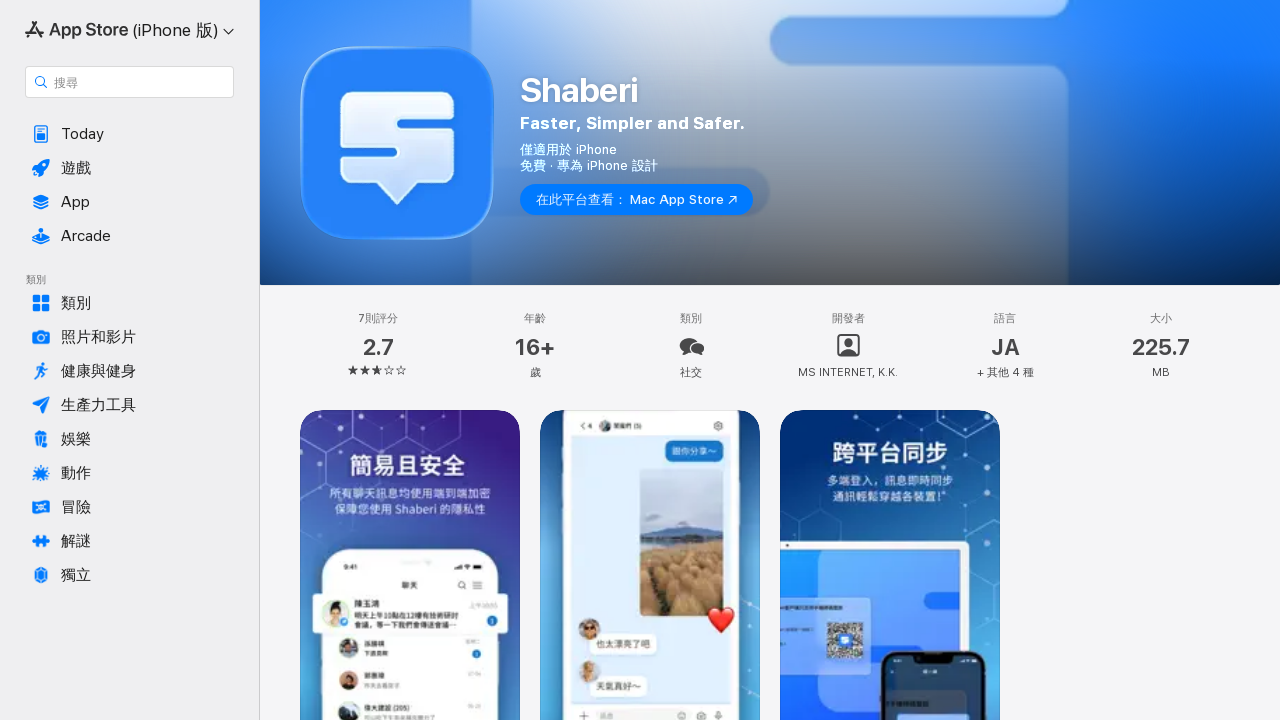

Closed Apple Store window
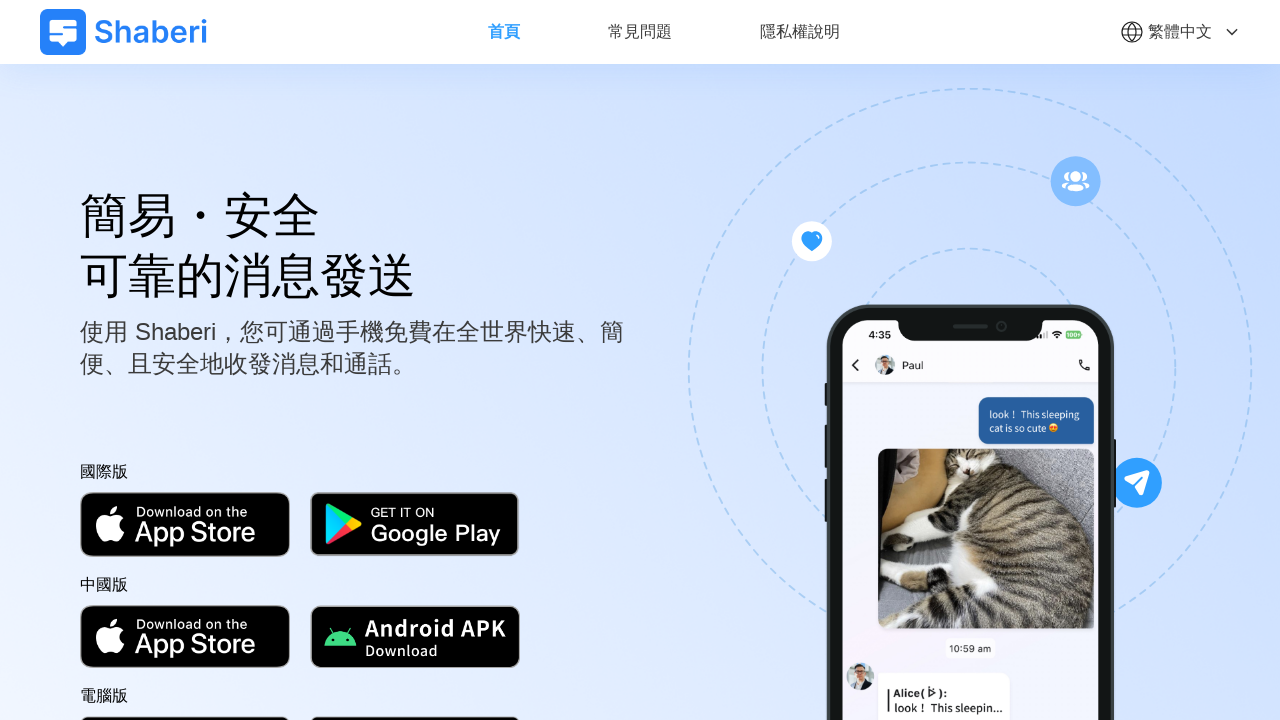

Clicked Google Play button at (415, 524) on xpath=//*[@id="__layout"]/div/main/section[1]/div/div[1]/div/div[1]/div/a[2]
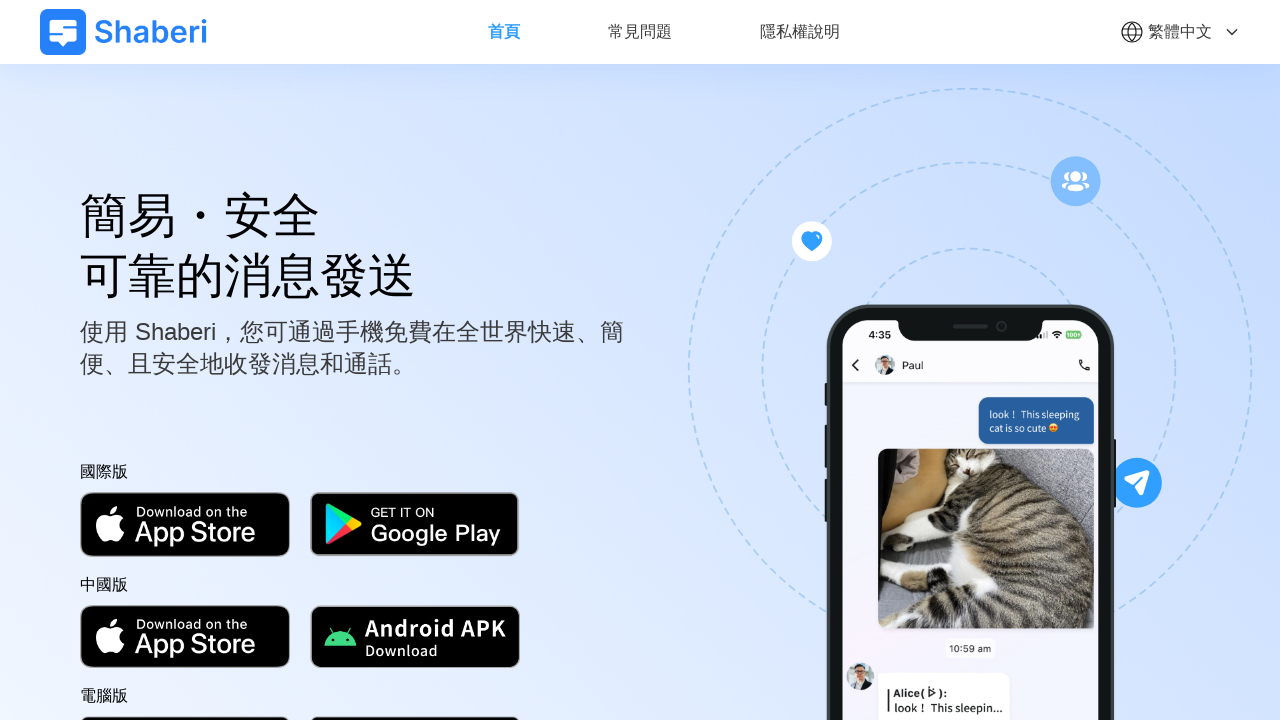

New window opened for Google Play
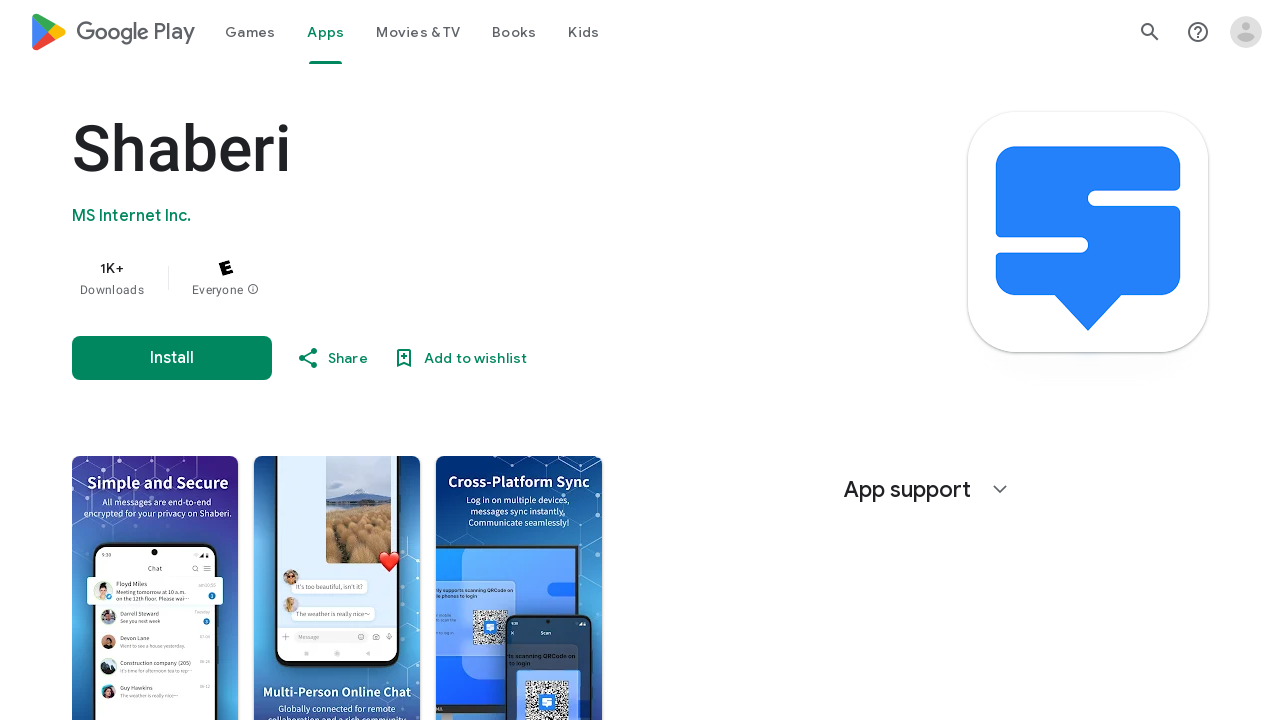

Google Play page loaded
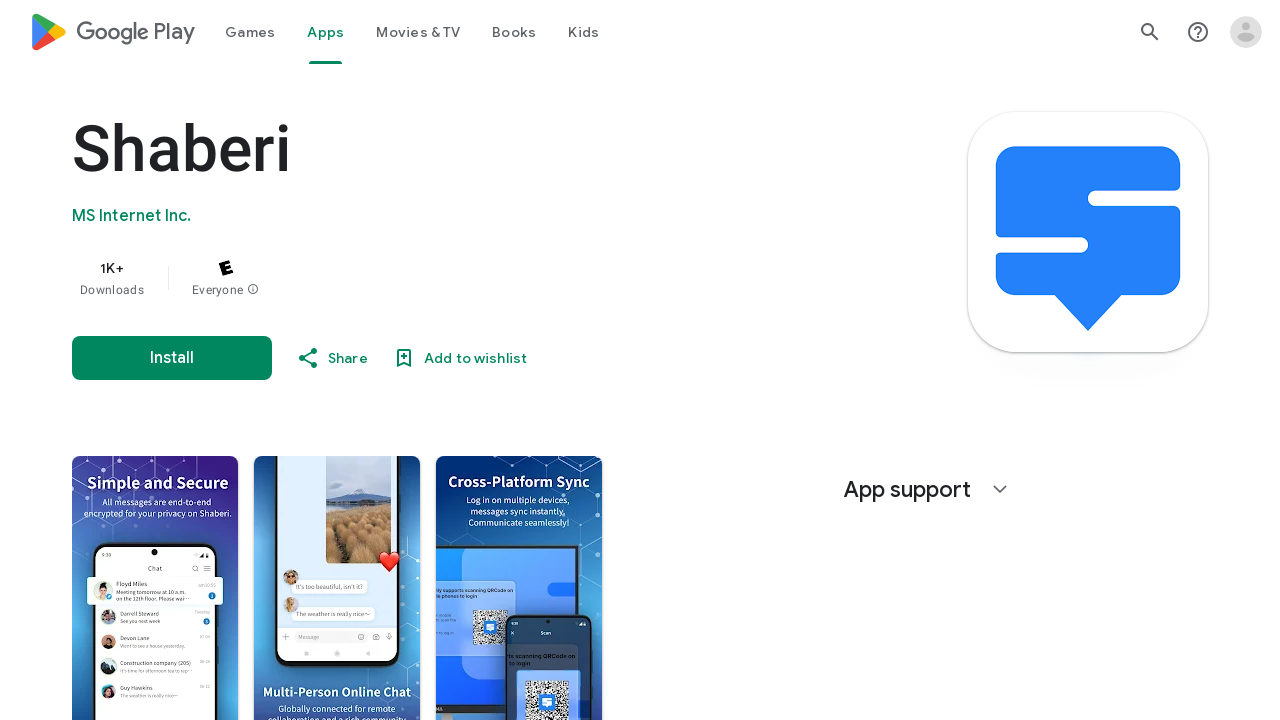

Navigated to play.google.com URL
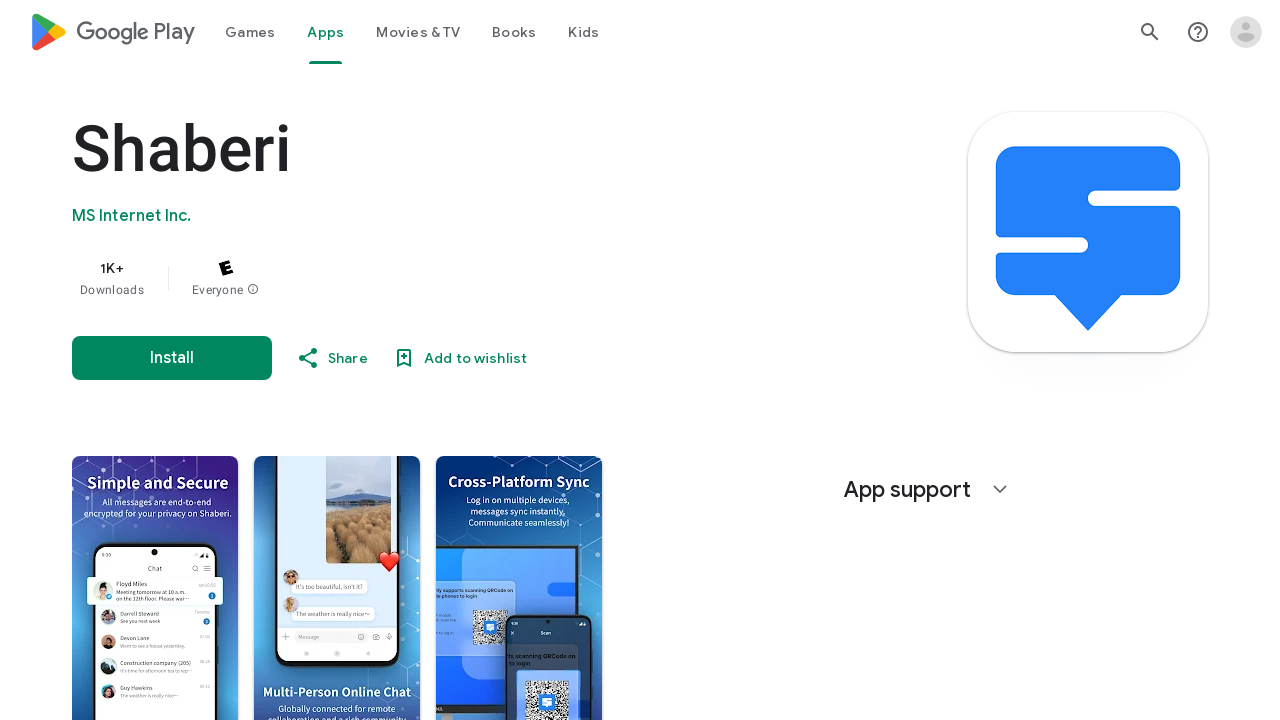

Verified URL contains play.google.com
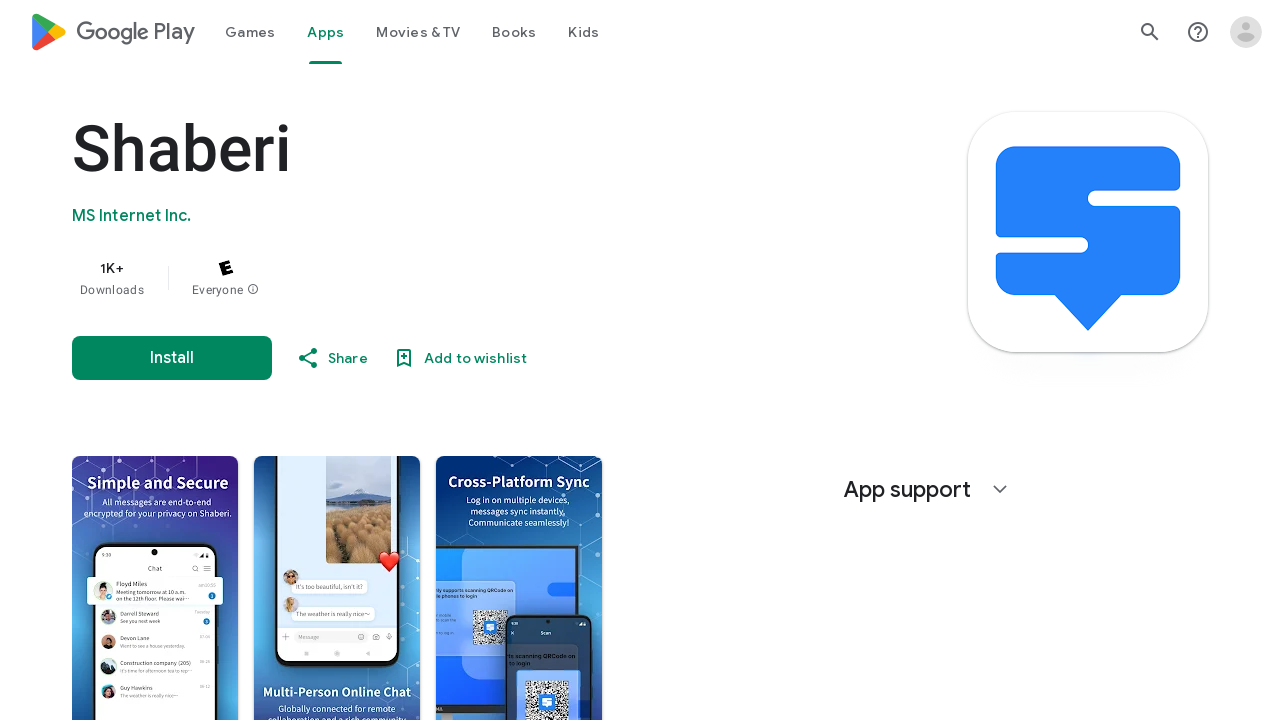

Closed Google Play window
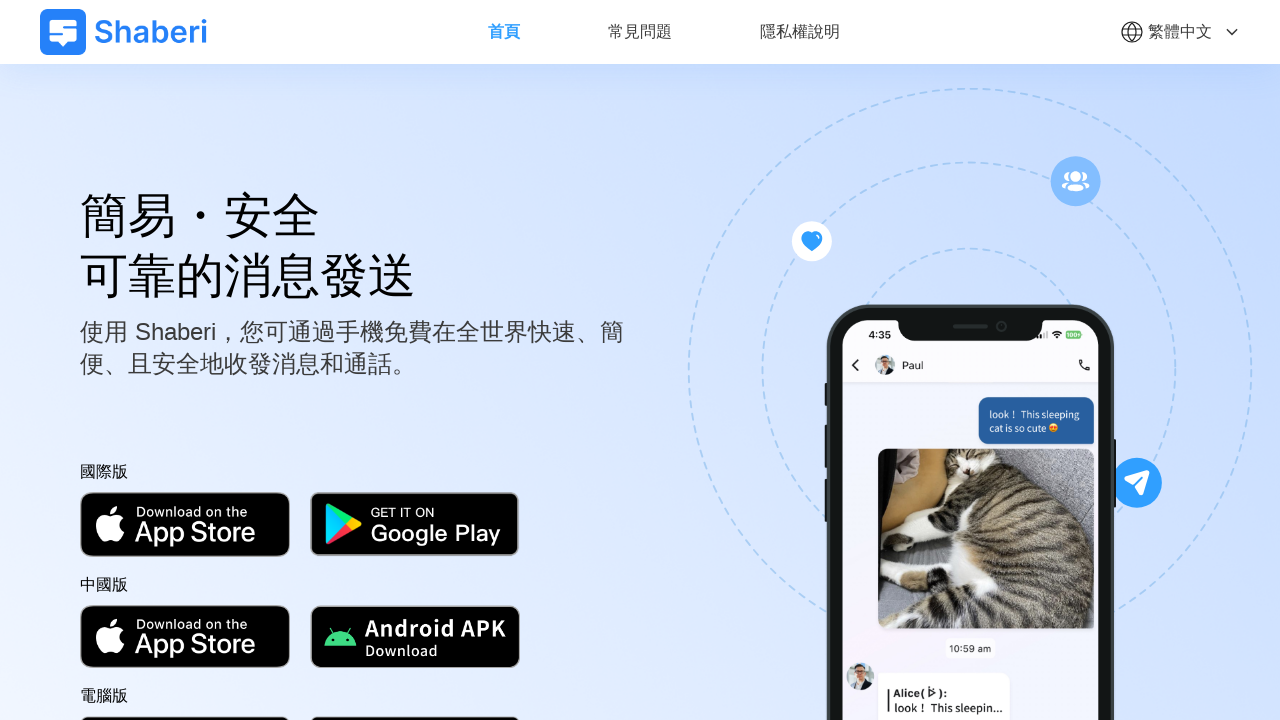

Clicked Apple Store CN button at (185, 636) on xpath=//*[@id="__layout"]/div/main/section[1]/div/div[1]/div/div[2]/div/a[1]
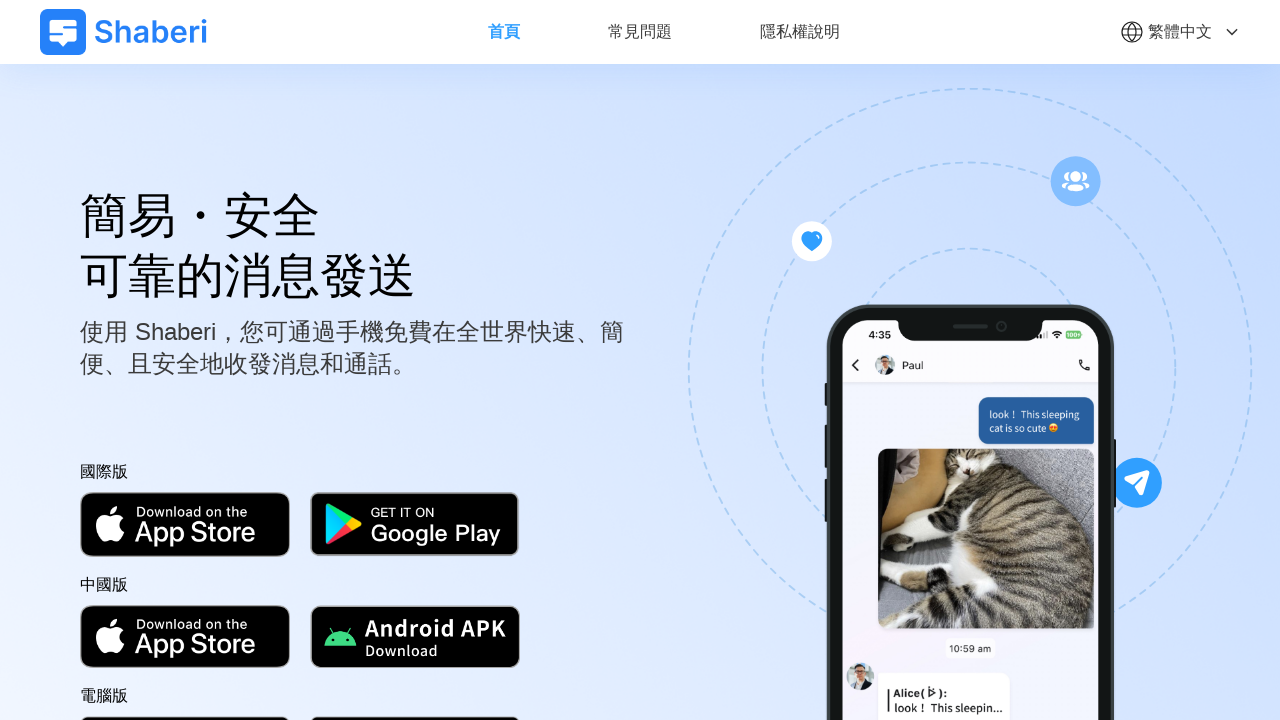

New window opened for Apple Store CN
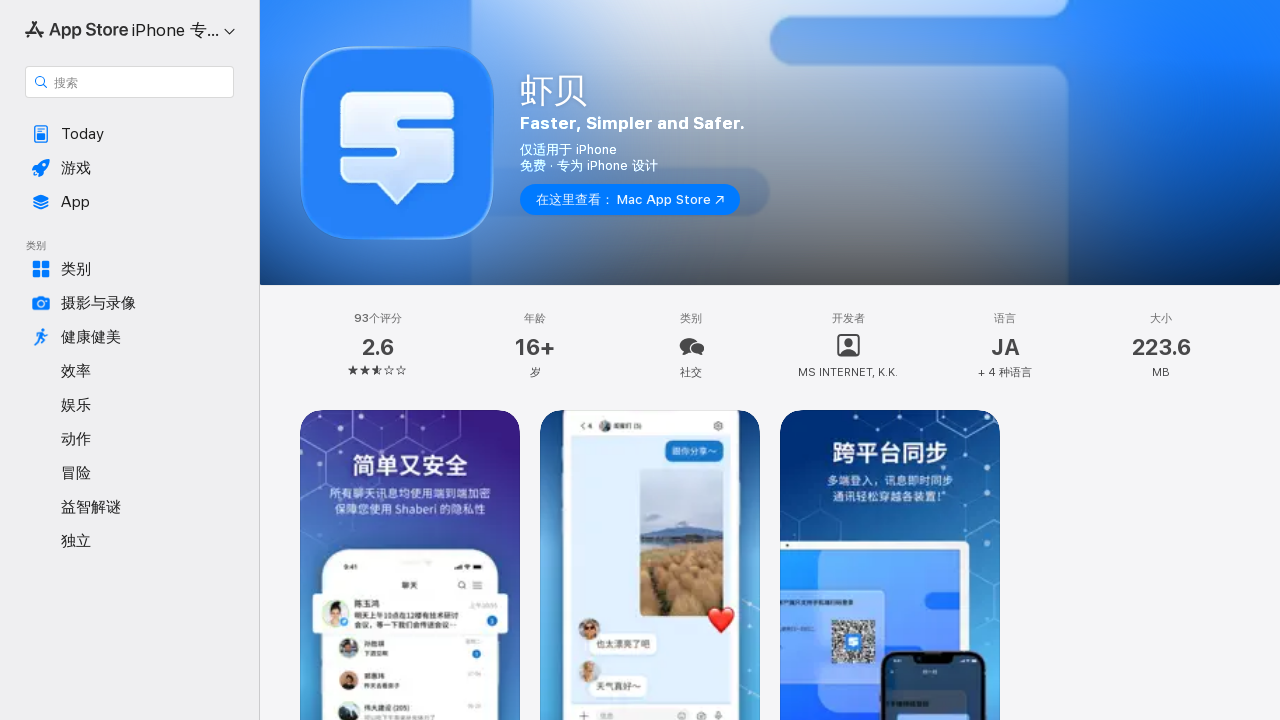

Apple Store CN page loaded
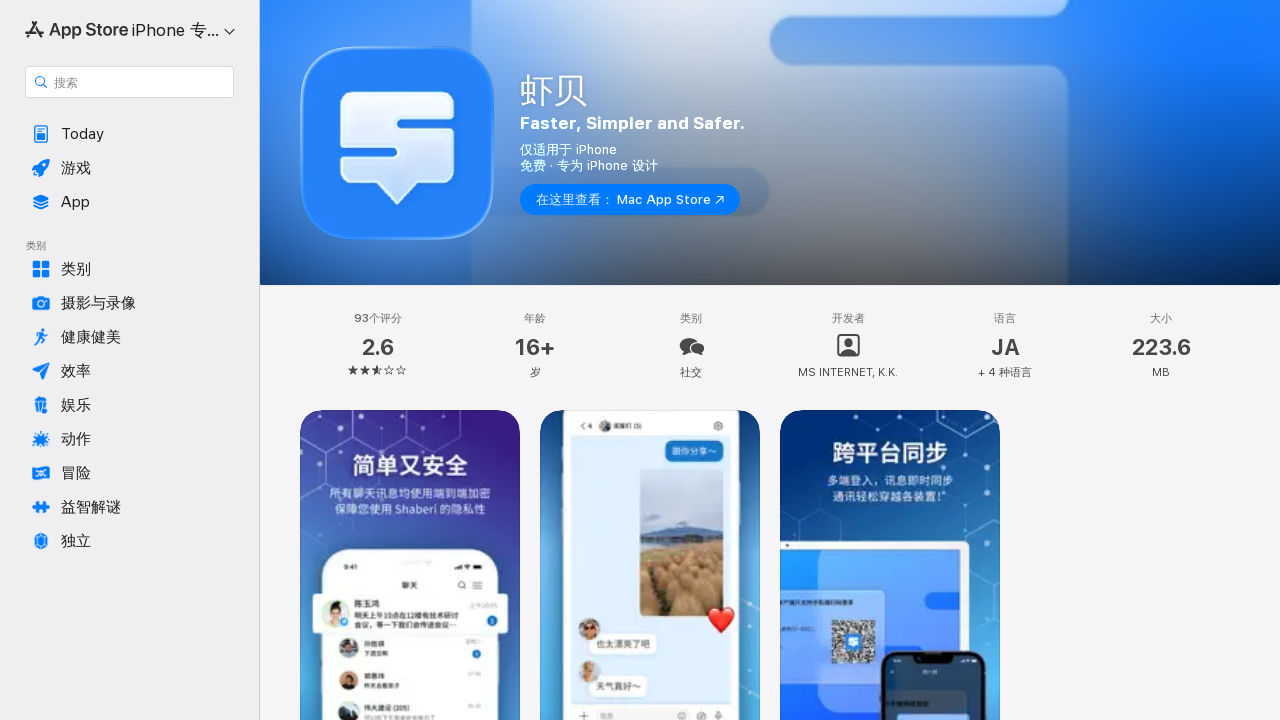

Navigated to apps.apple.com URL
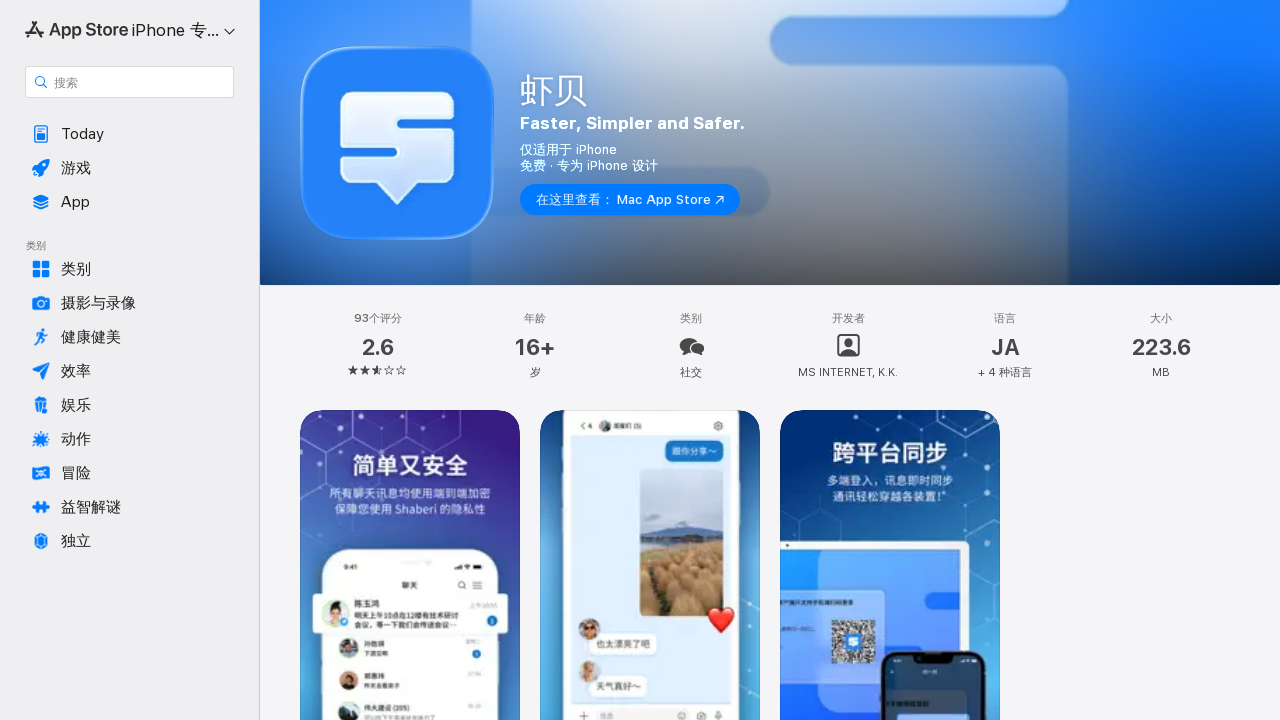

Verified URL contains apps.apple.com
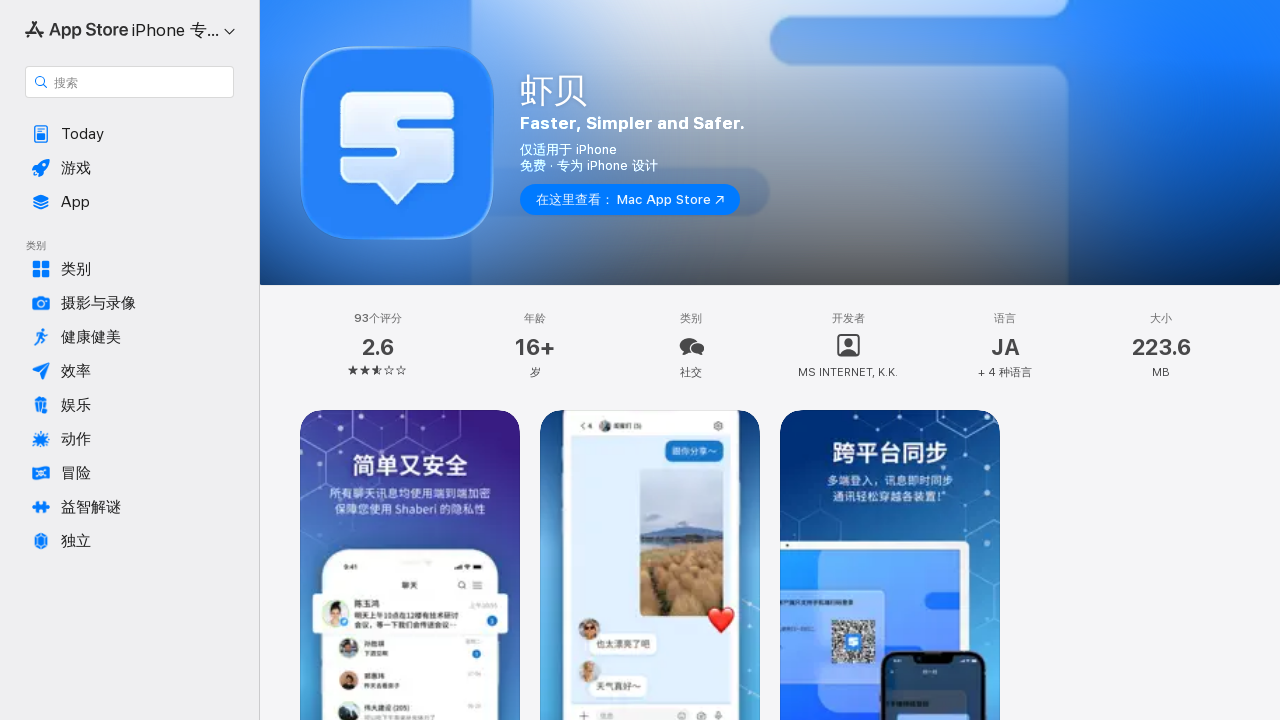

Closed Apple Store CN window
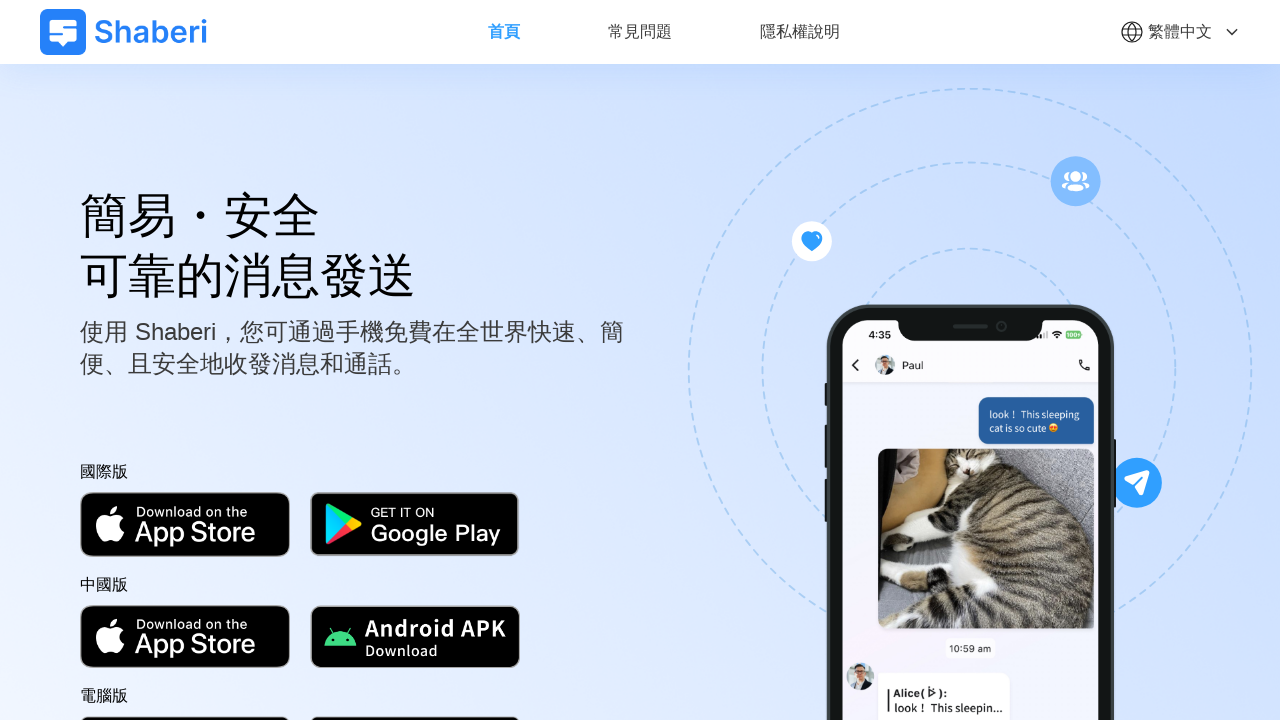

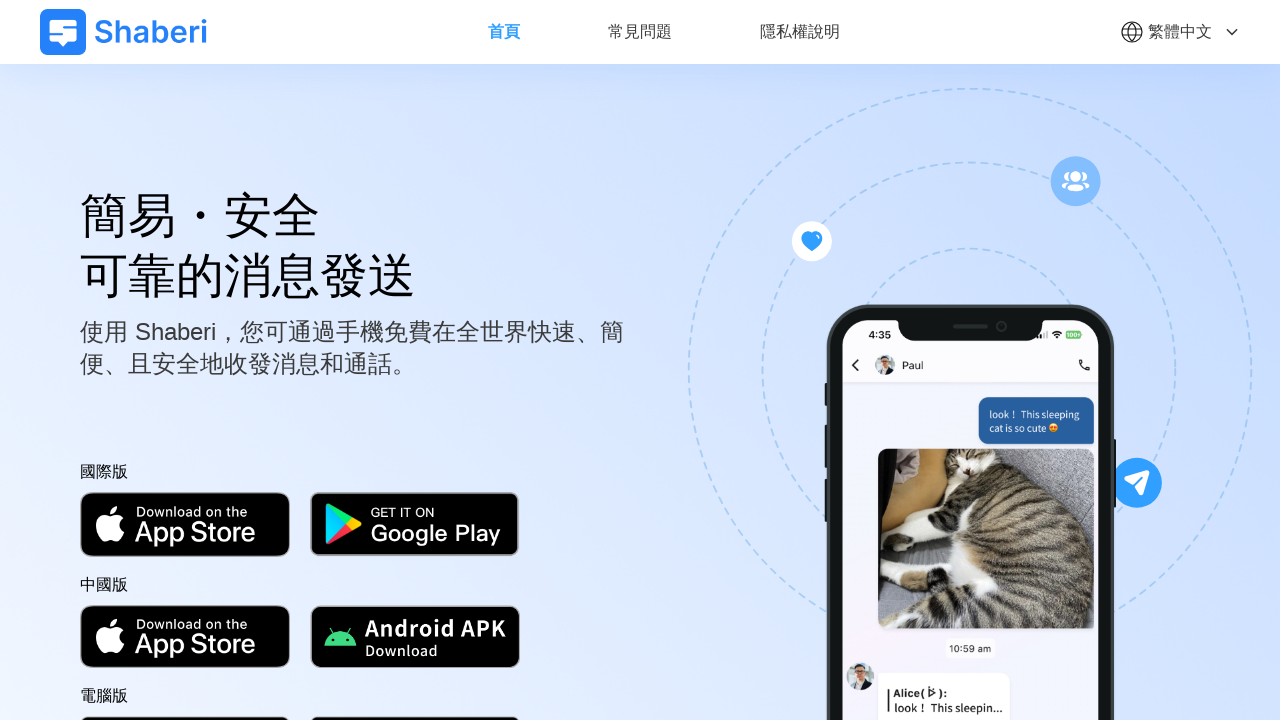